Verifies that the "Forgot Your Password?" link is visible on the login page and navigates to the password reset page when clicked

Starting URL: https://qa-test.medifyapp.com/login

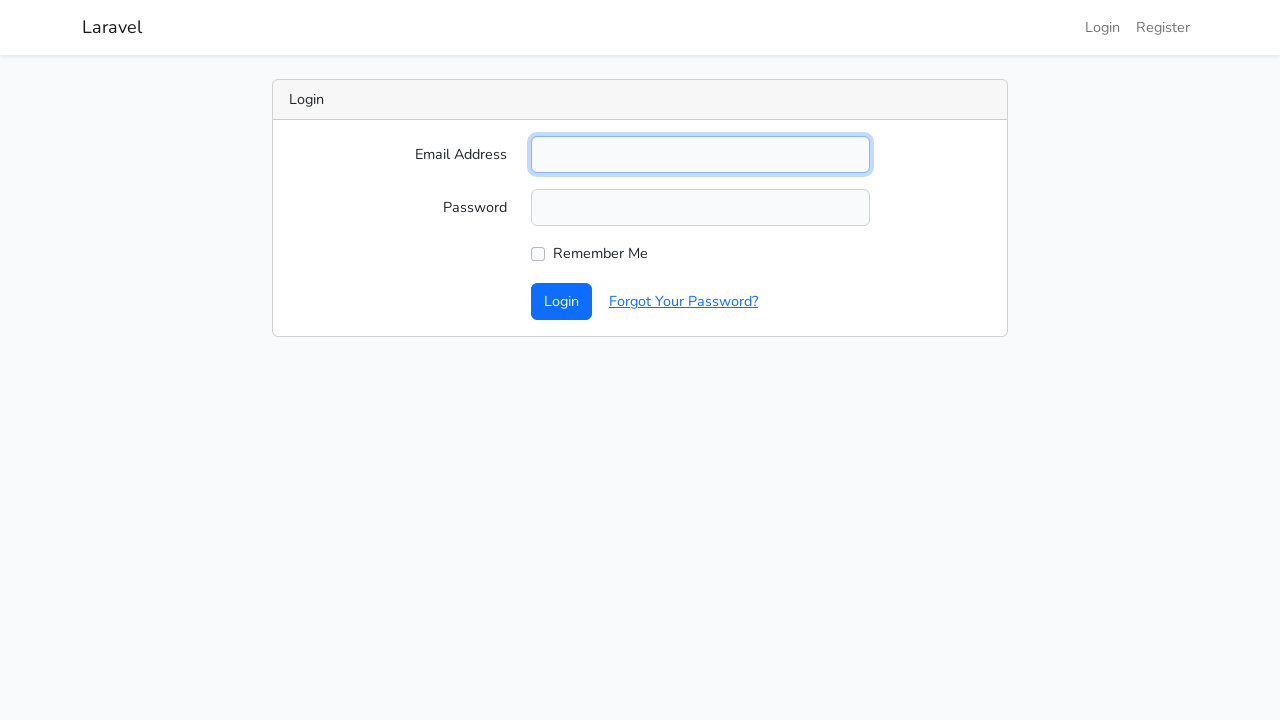

Waited for 'Forgot Your Password?' link to be present in DOM
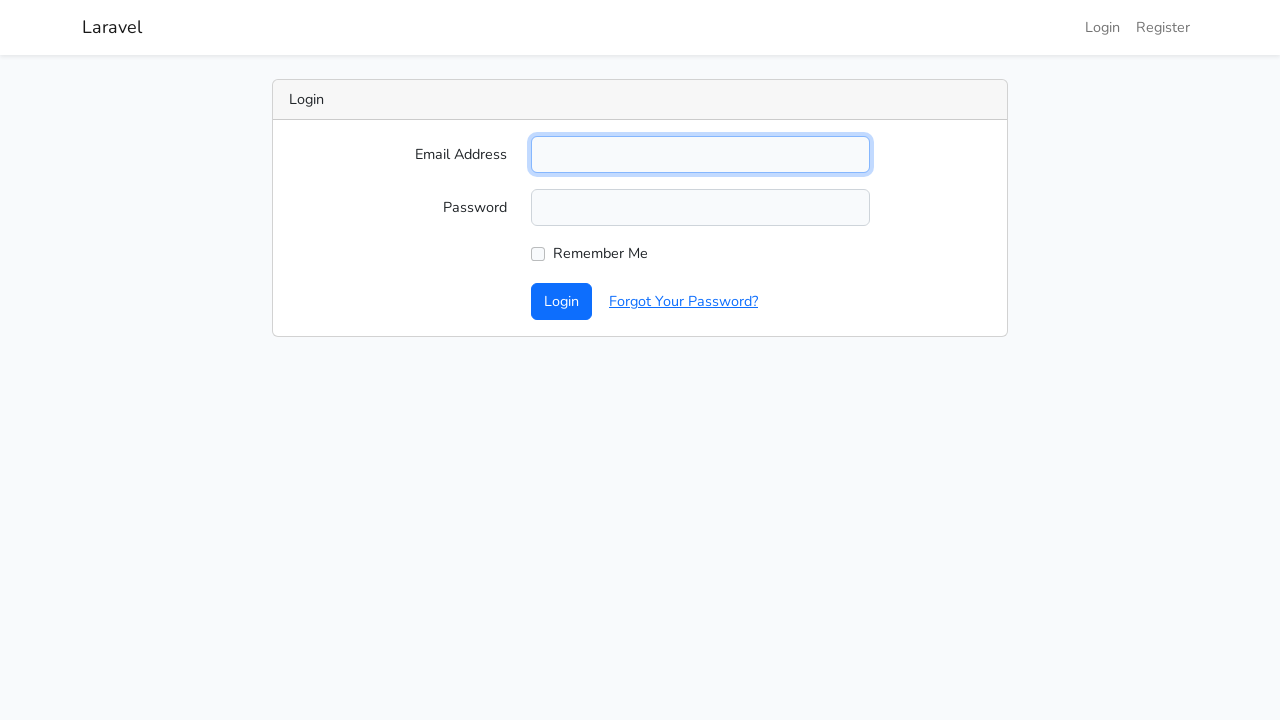

Verified 'Forgot Your Password?' link is visible on login page
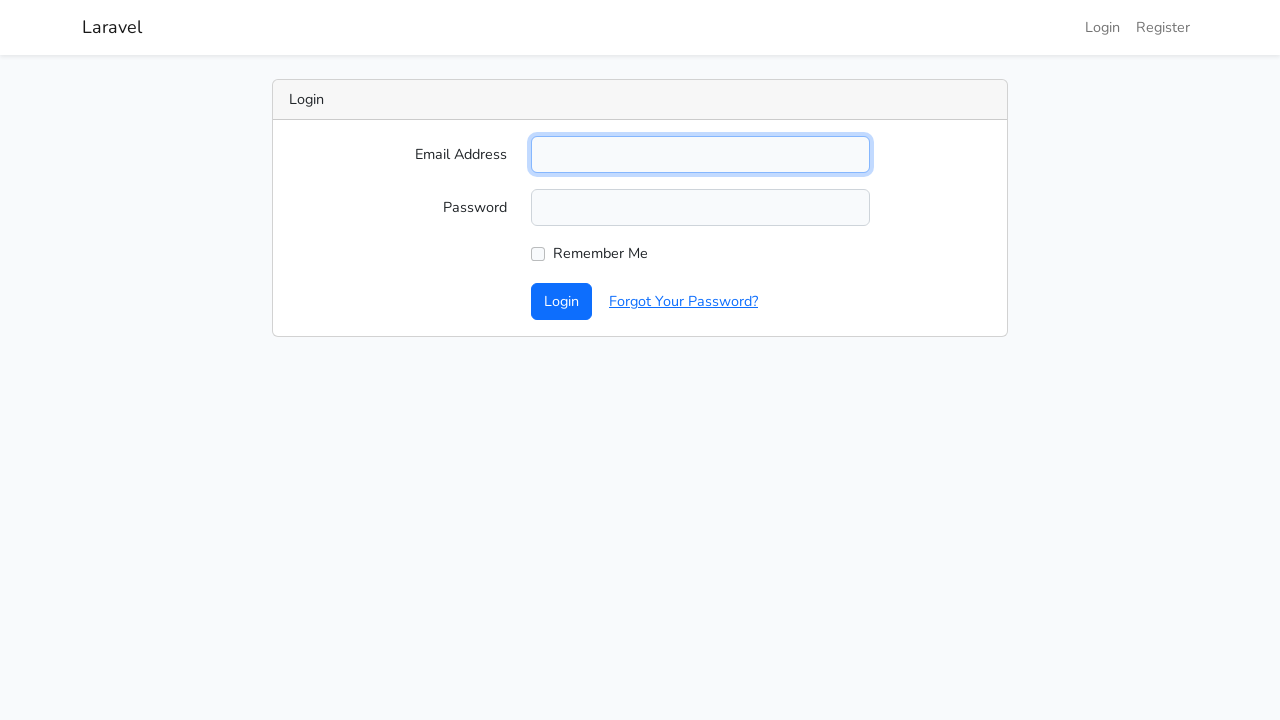

Clicked 'Forgot Your Password?' link at (684, 302) on text=Forgot Your Password?
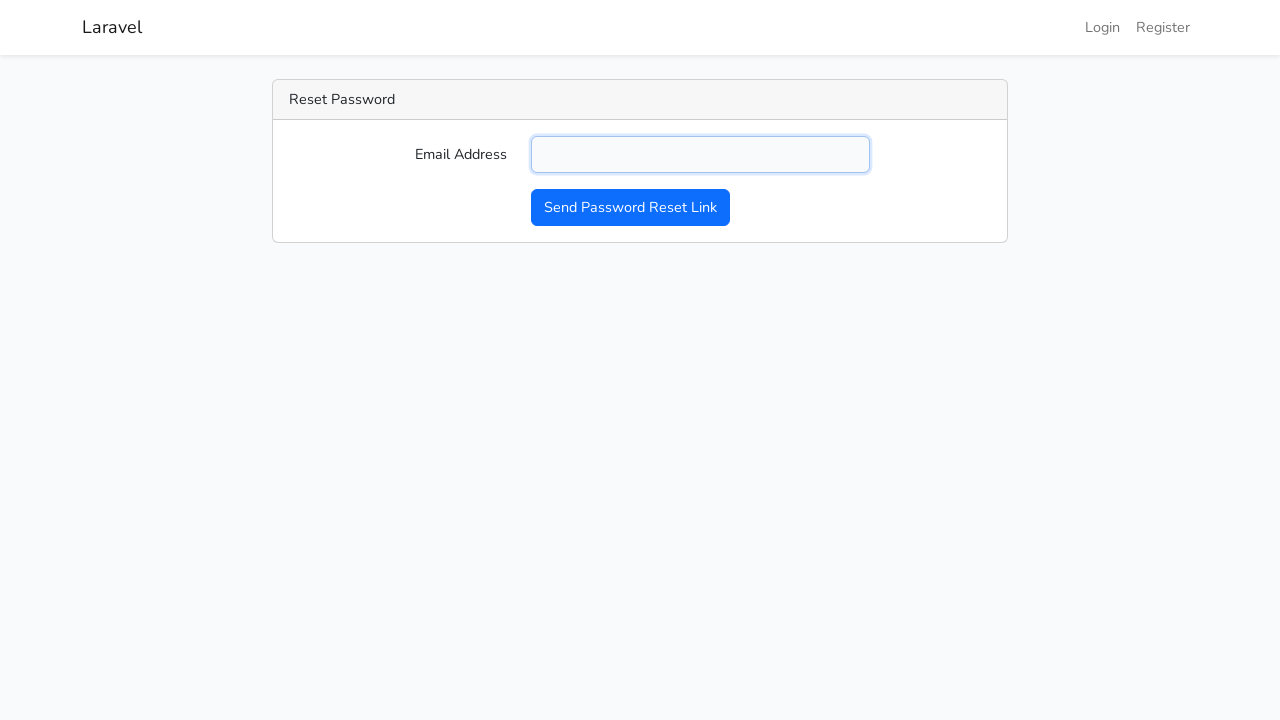

Navigated to password reset page at https://qa-test.medifyapp.com/password/reset
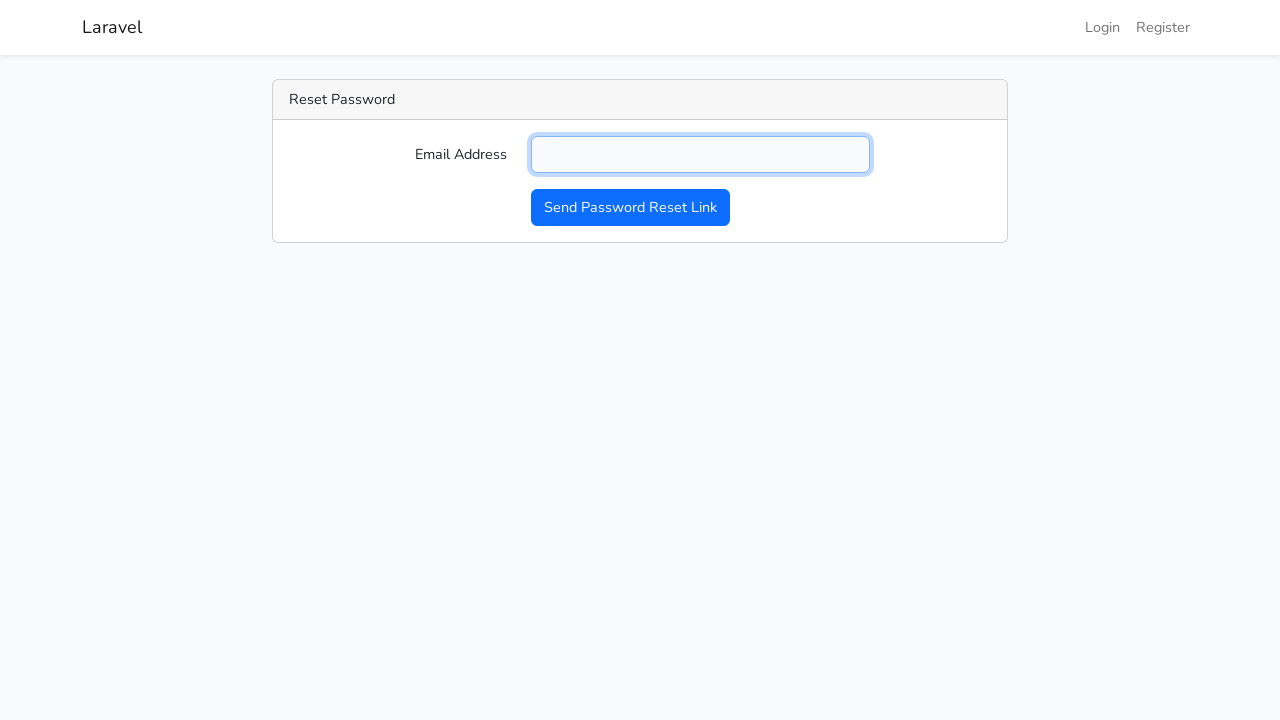

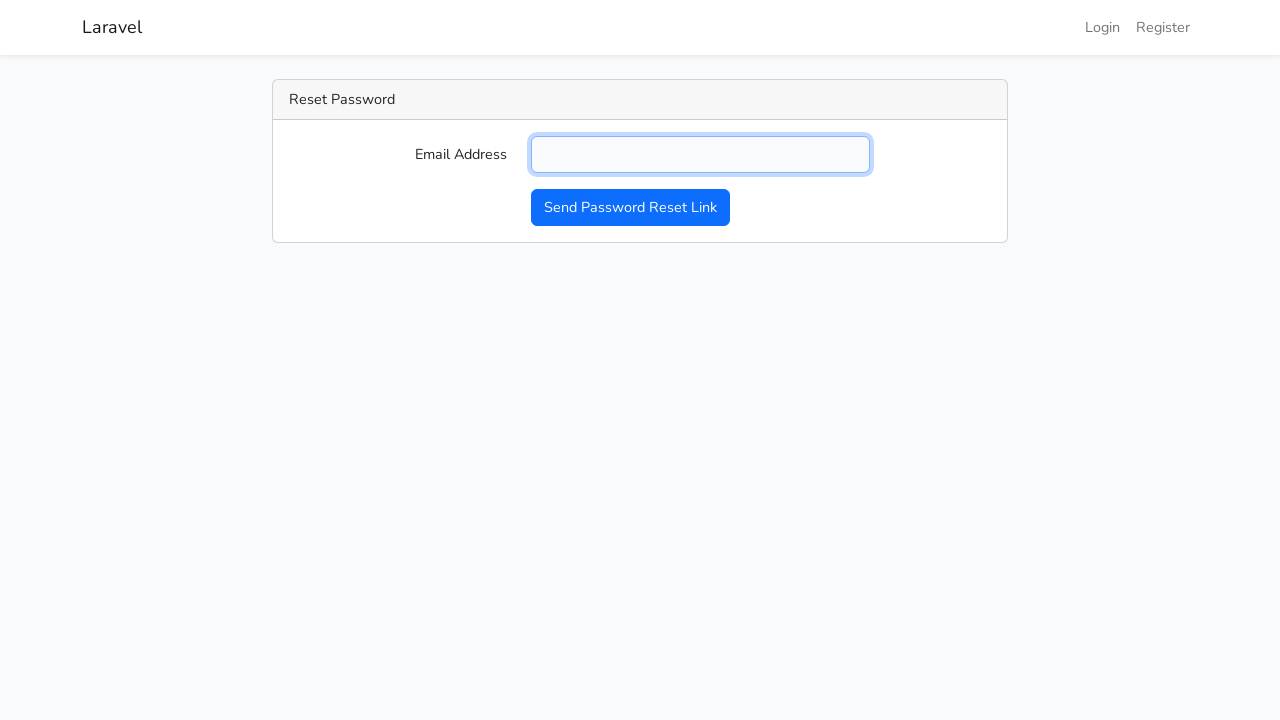